Tests registration form with mismatched password confirmation, verifying password confirmation error

Starting URL: https://alada.vn/tai-khoan/dang-ky.html

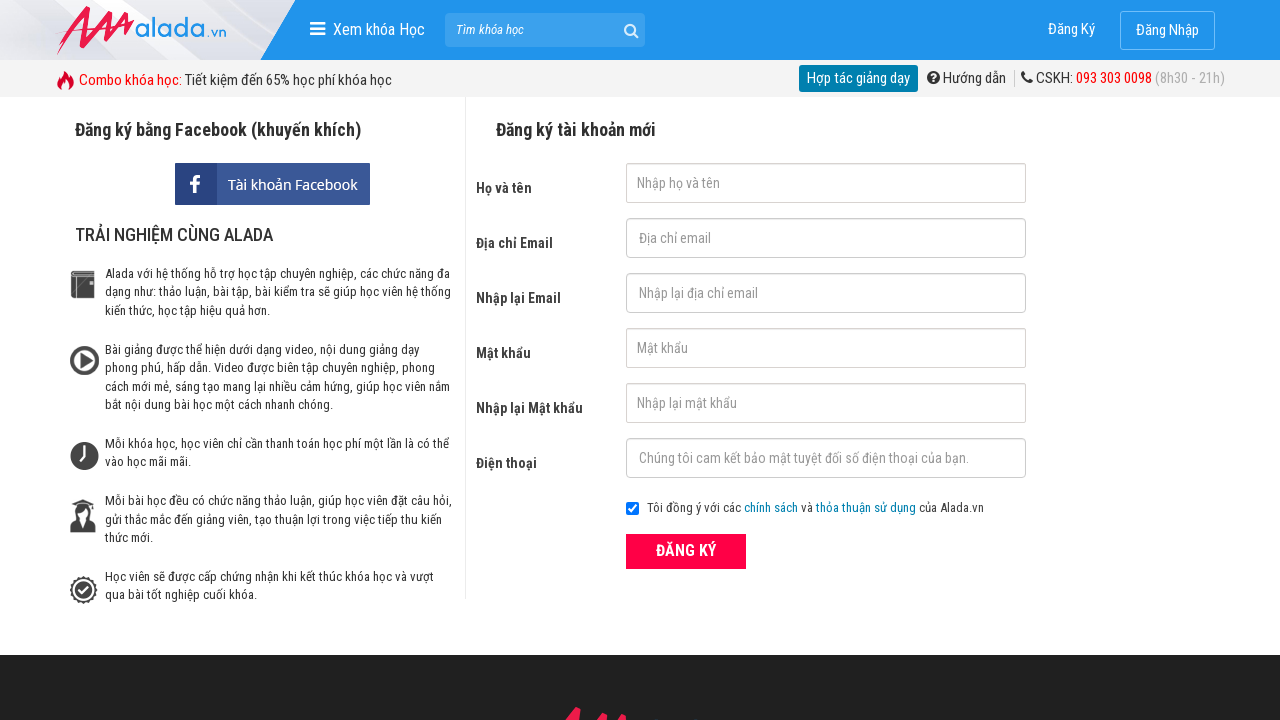

Filled first name field with 'Name Test' on input#txtFirstname
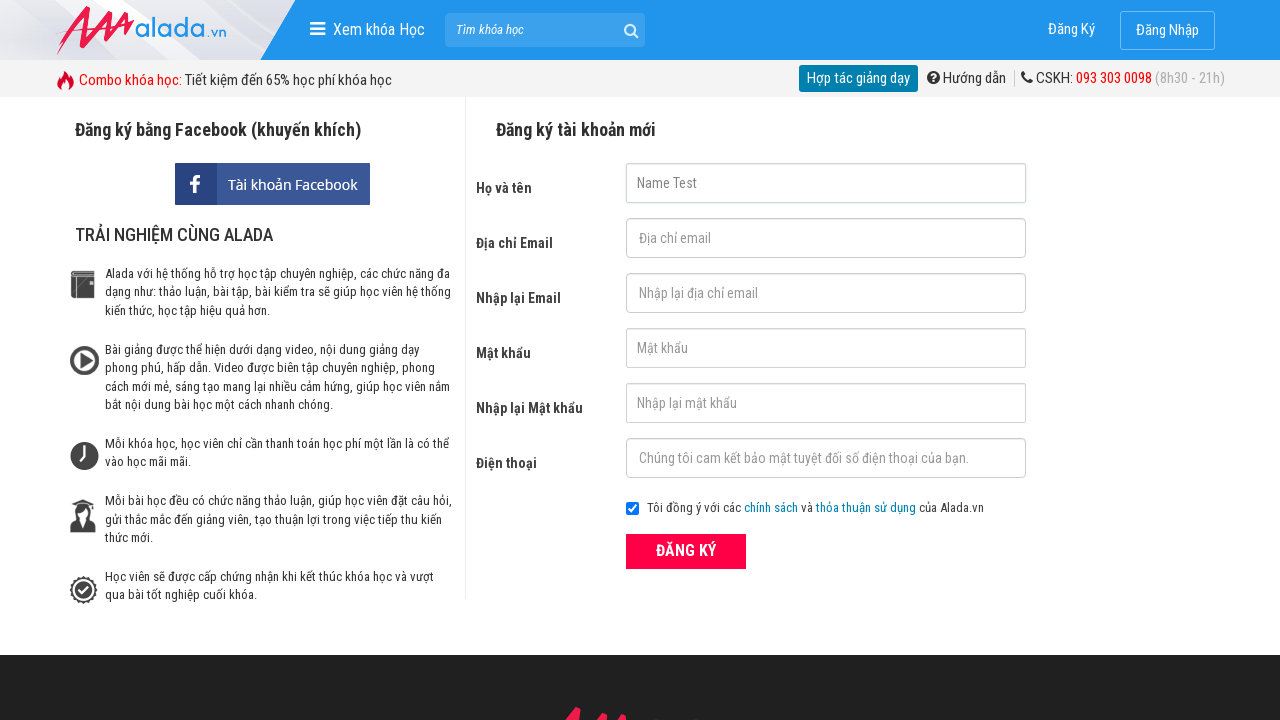

Filled email field with 'email.test@gmail.com' on input#txtEmail
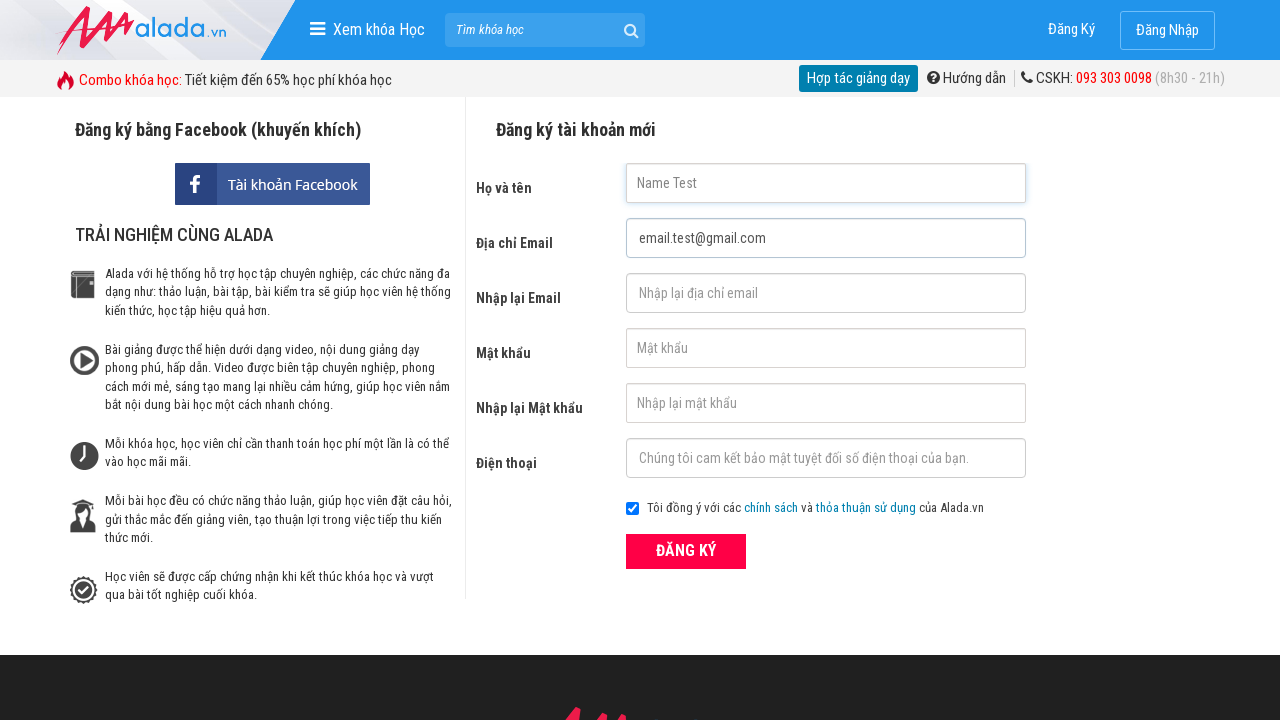

Filled confirm email field with 'email.test@gmail.com' on input#txtCEmail
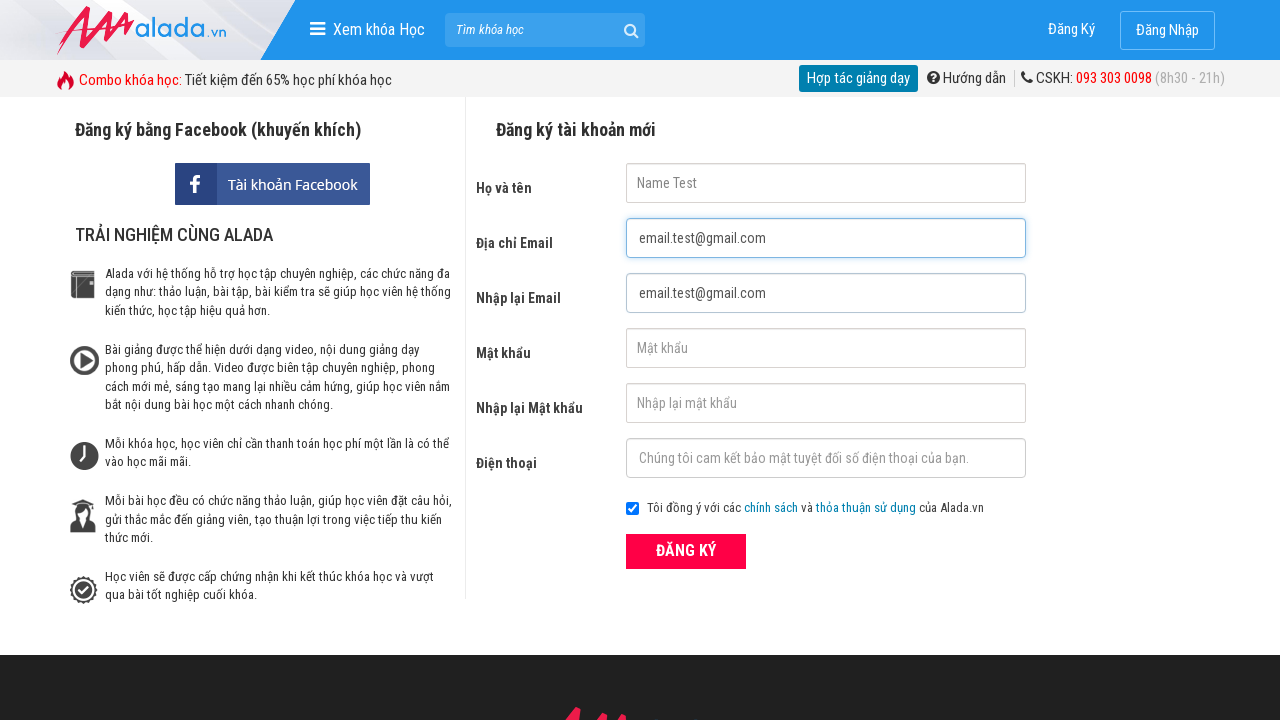

Filled password field with '123456' on input#txtPassword
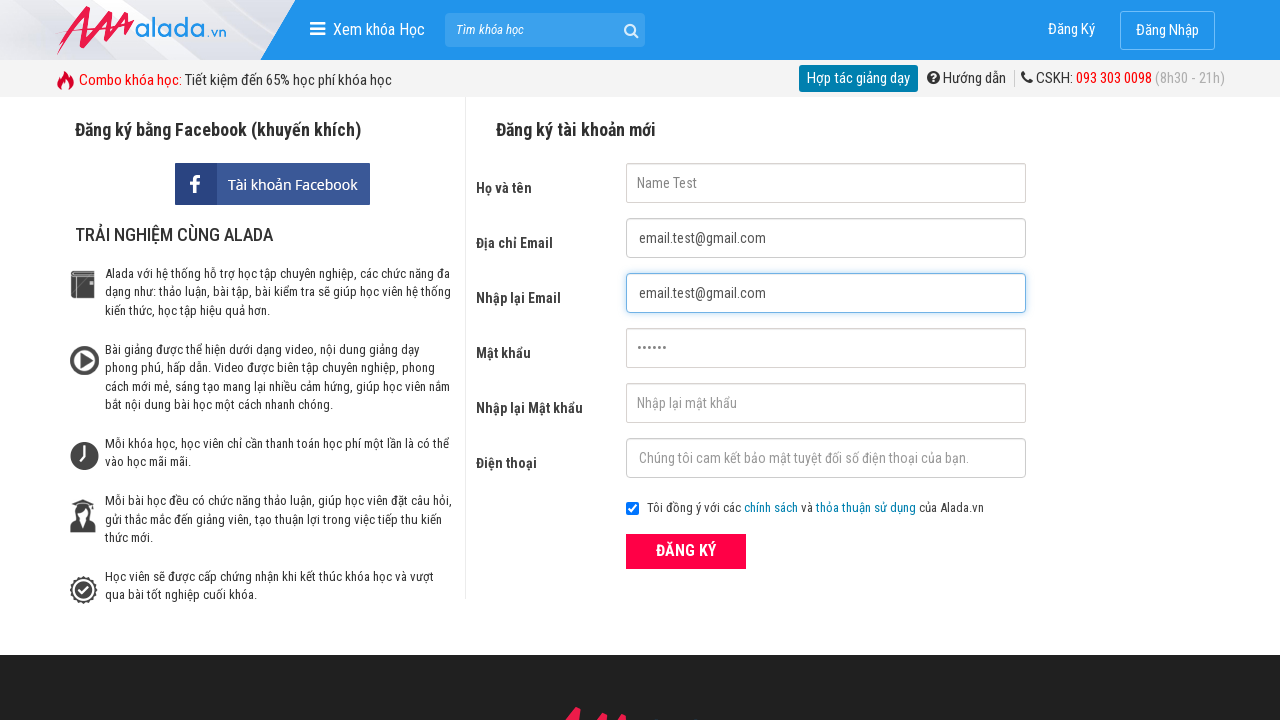

Filled confirm password field with mismatched password '123123' on input#txtCPassword
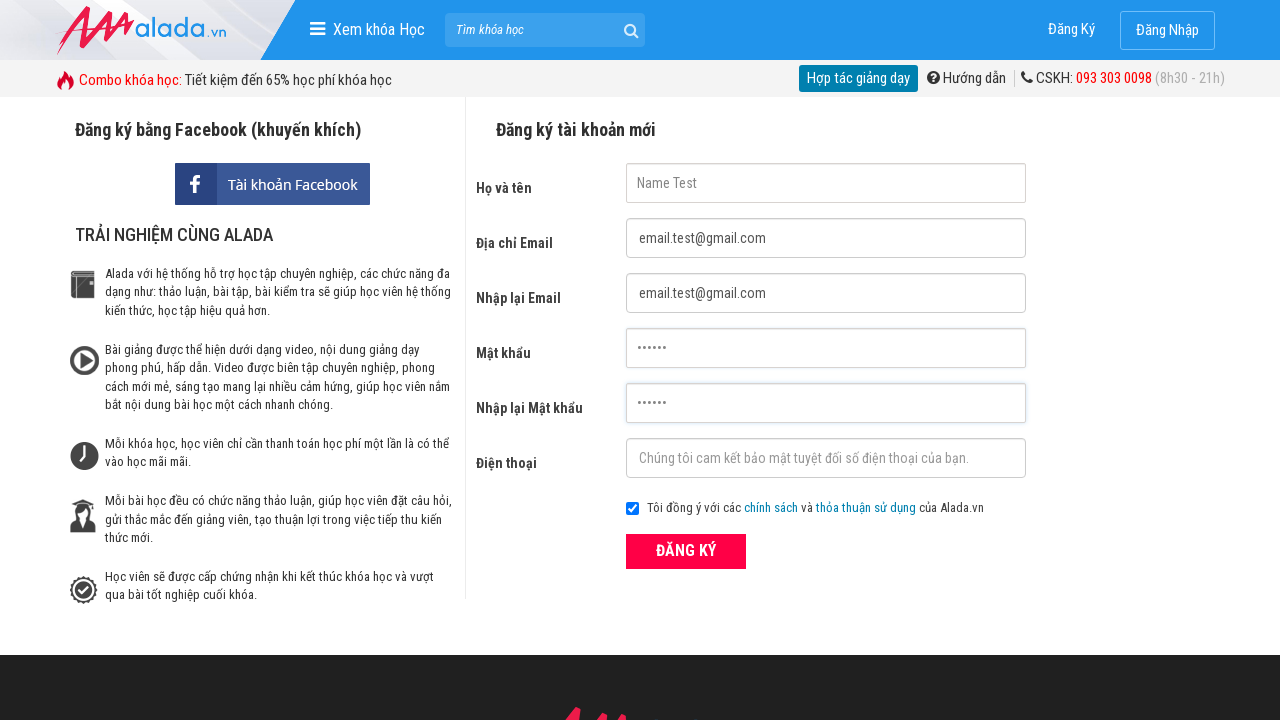

Filled phone field with '0987654321' on input#txtPhone
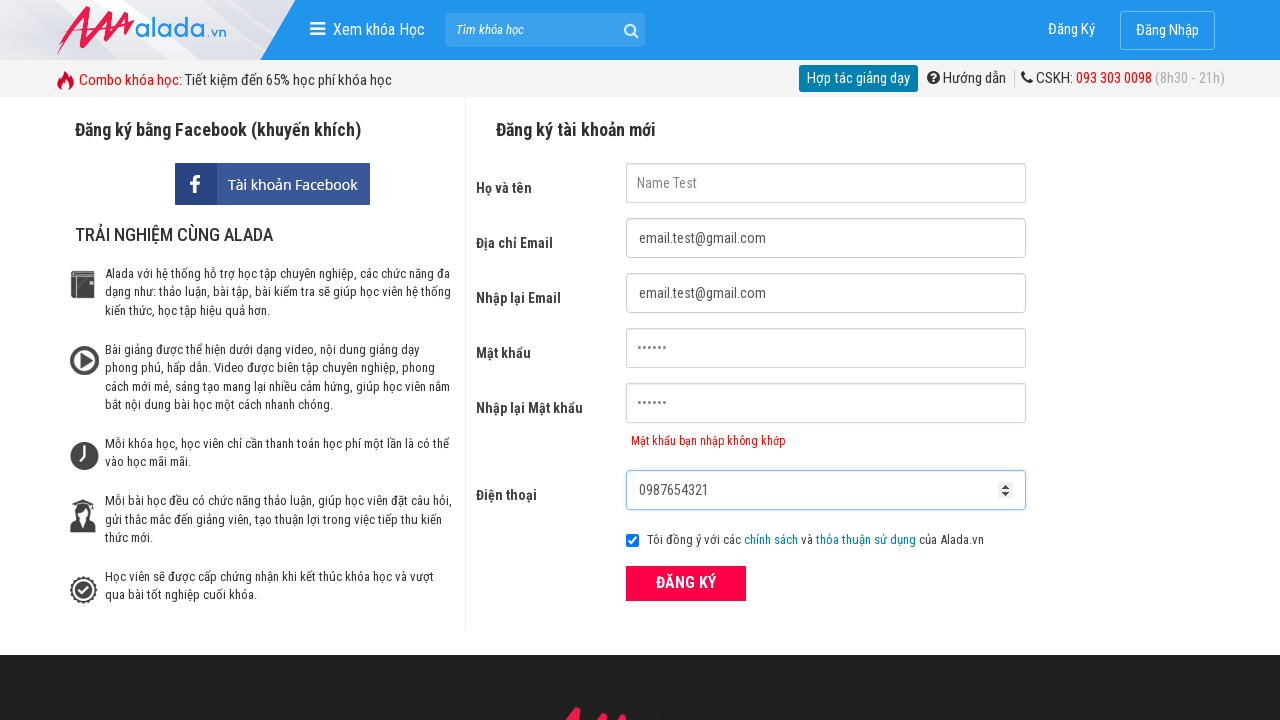

Clicked ĐĂNG KÝ (Register) button at (686, 583) on xpath=//div[@id='leftcontent']//button[text()='ĐĂNG KÝ']
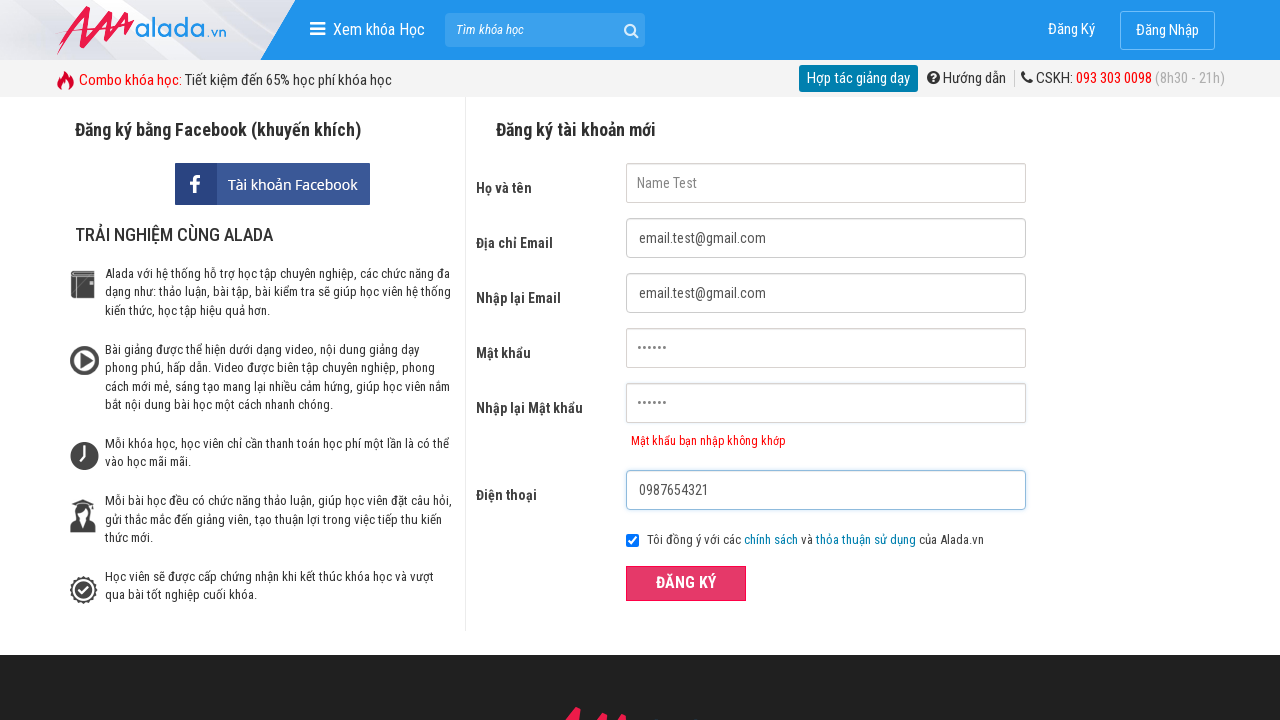

Password confirmation error message appeared, verifying mismatched passwords are rejected
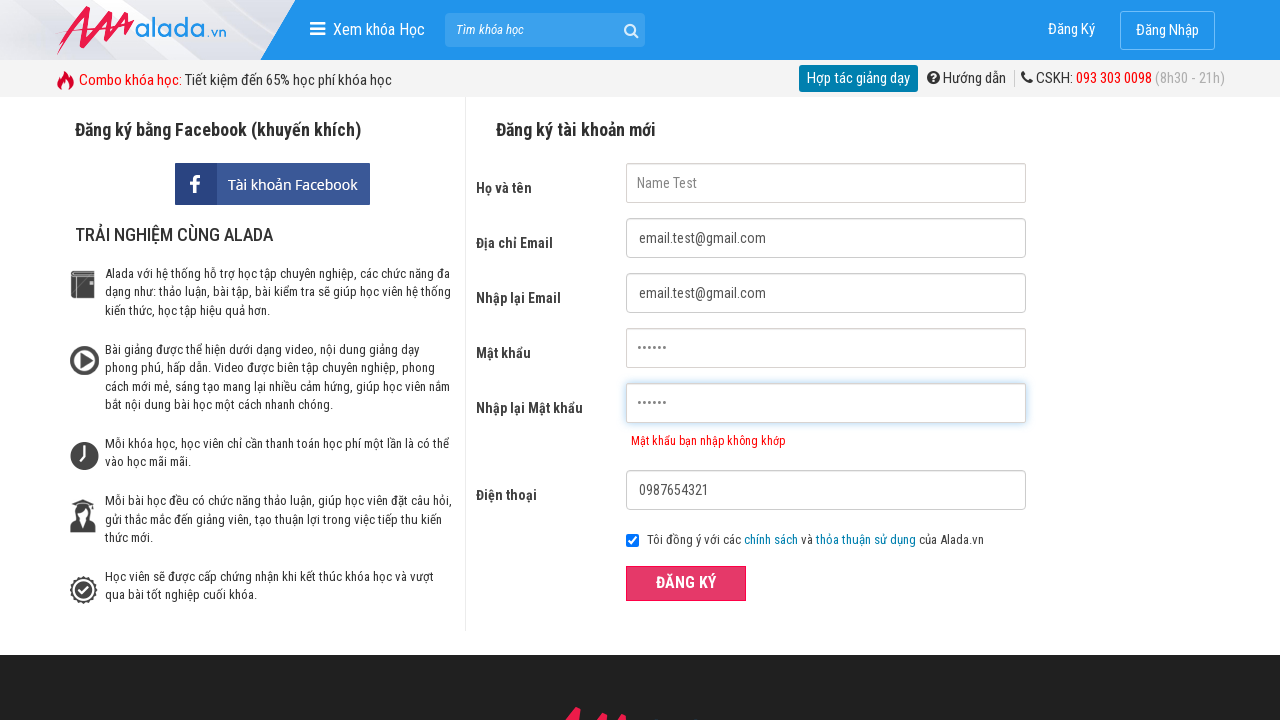

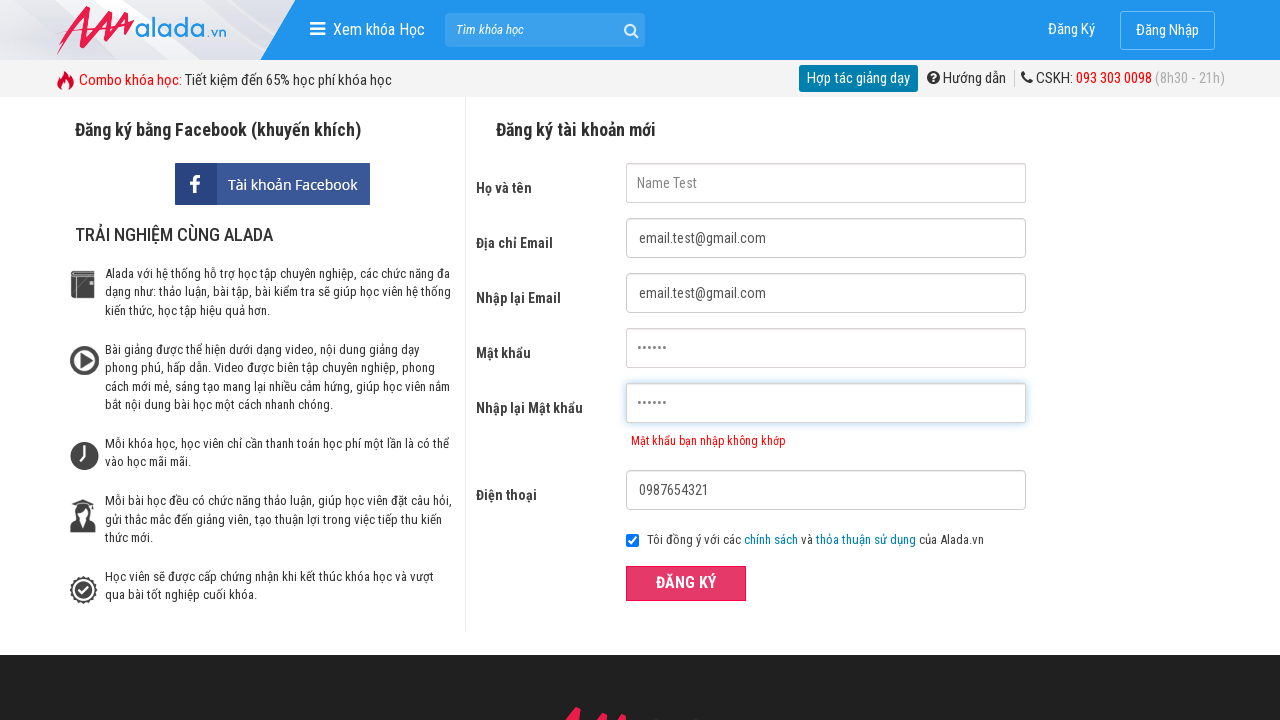